Navigates to dnipro-m.ua website and verifies the page loads by checking the page title (Firefox equivalent test)

Starting URL: https://dnipro-m.ua/

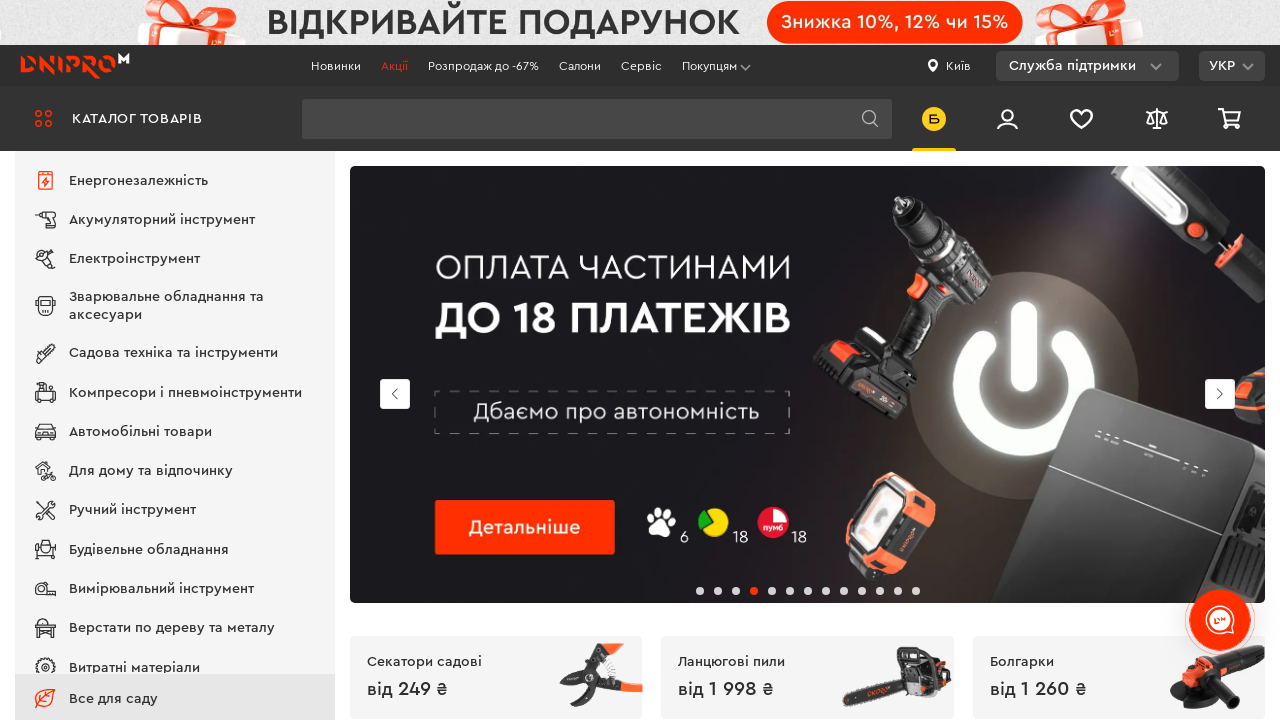

Waited for page DOM content to load
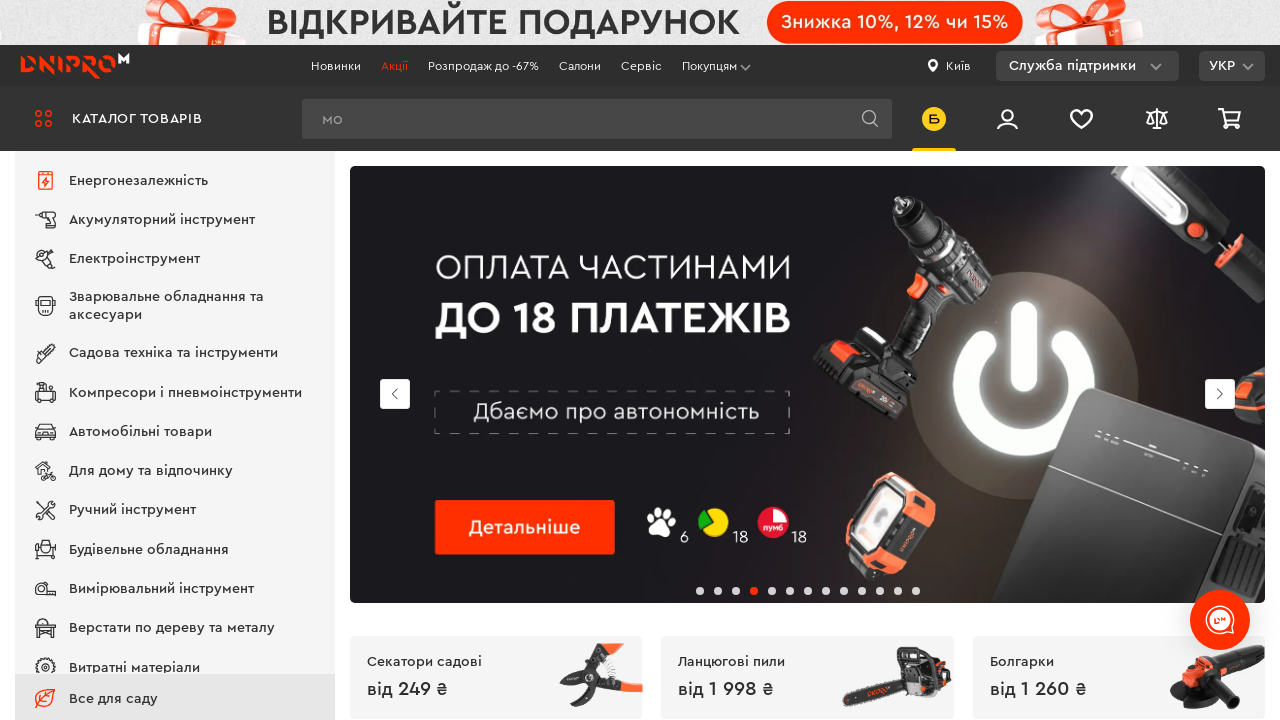

Retrieved page title
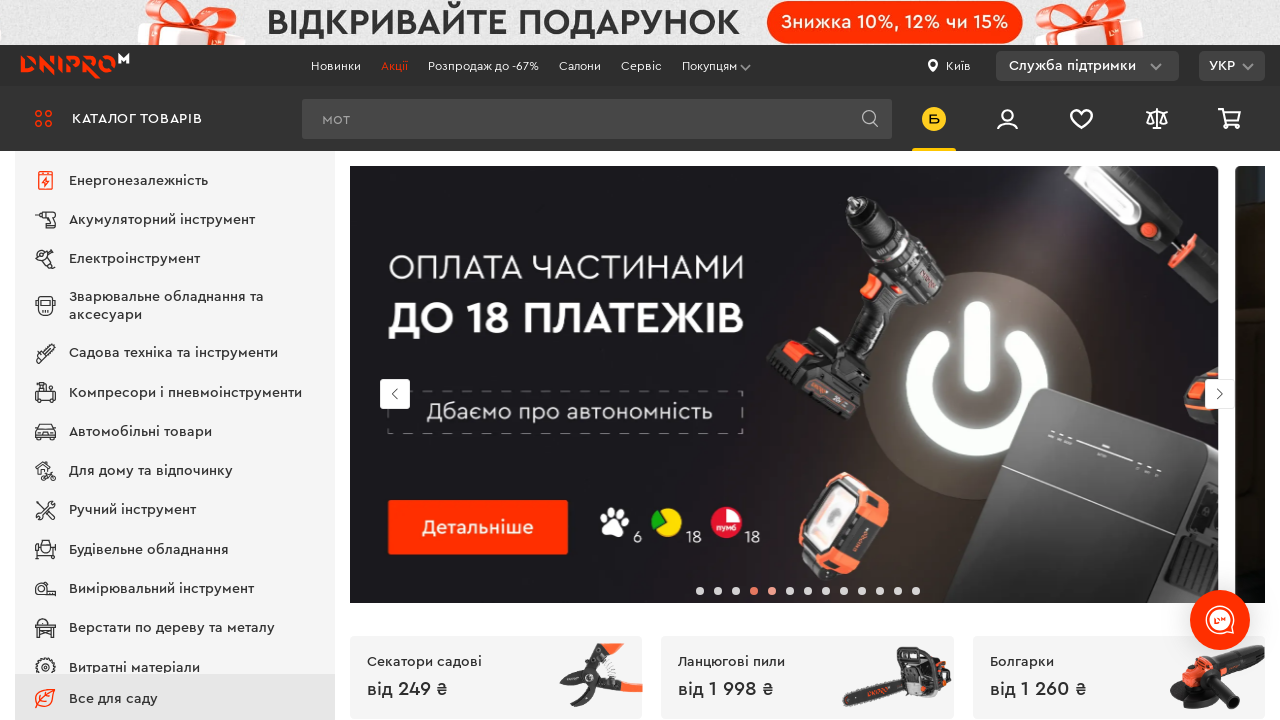

Verified page title is not empty - page loaded successfully
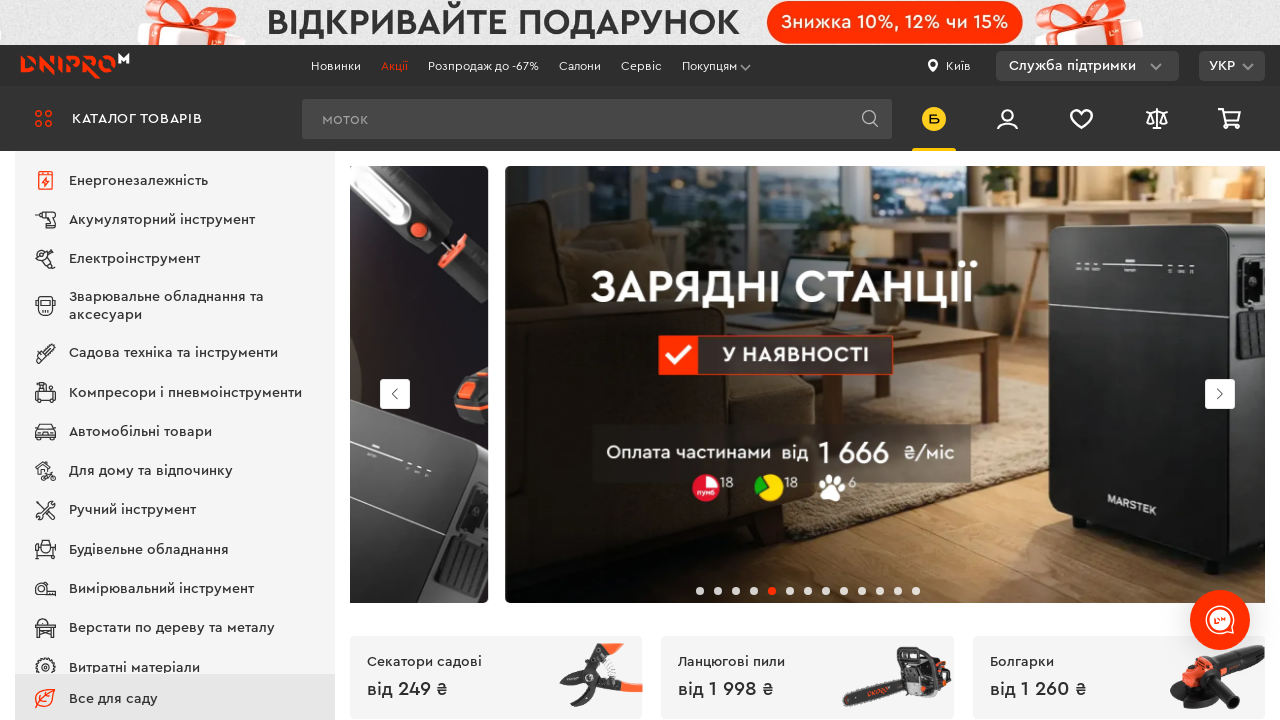

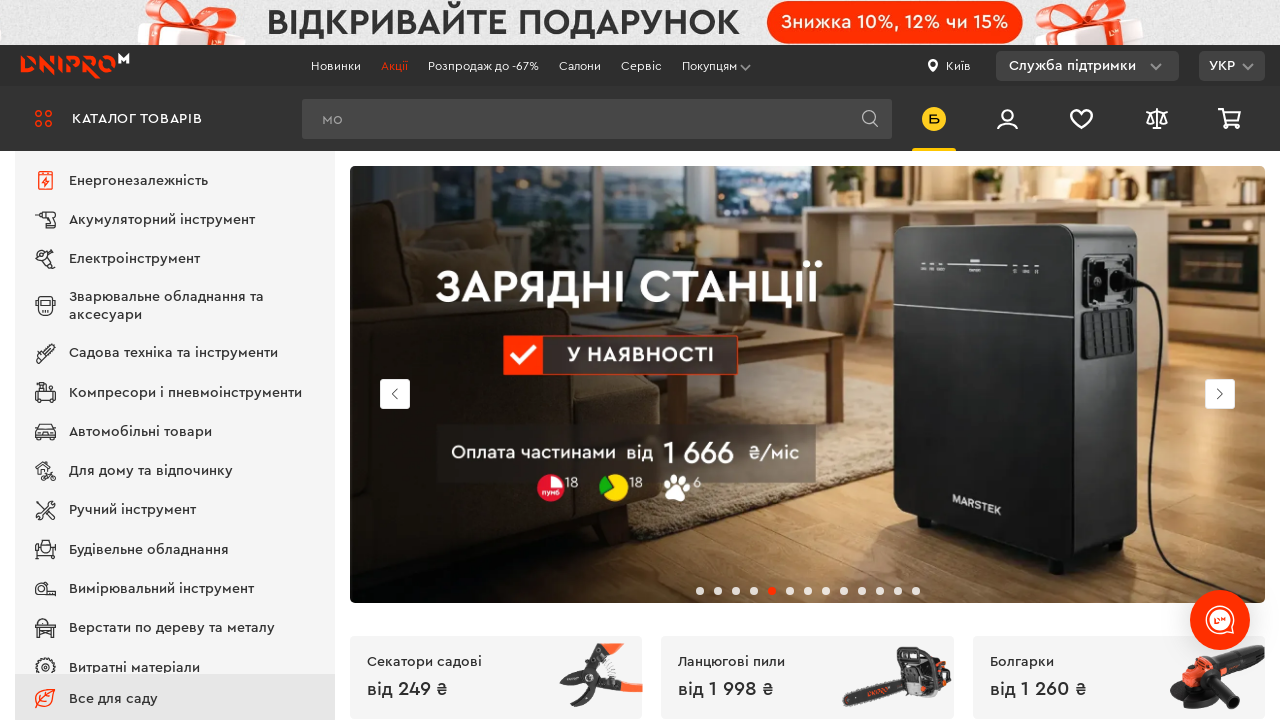